Navigates to the OrangeHRM demo login page and retrieves the page title to verify the page loaded correctly.

Starting URL: https://opensource-demo.orangehrmlive.com/web/index.php/auth/login

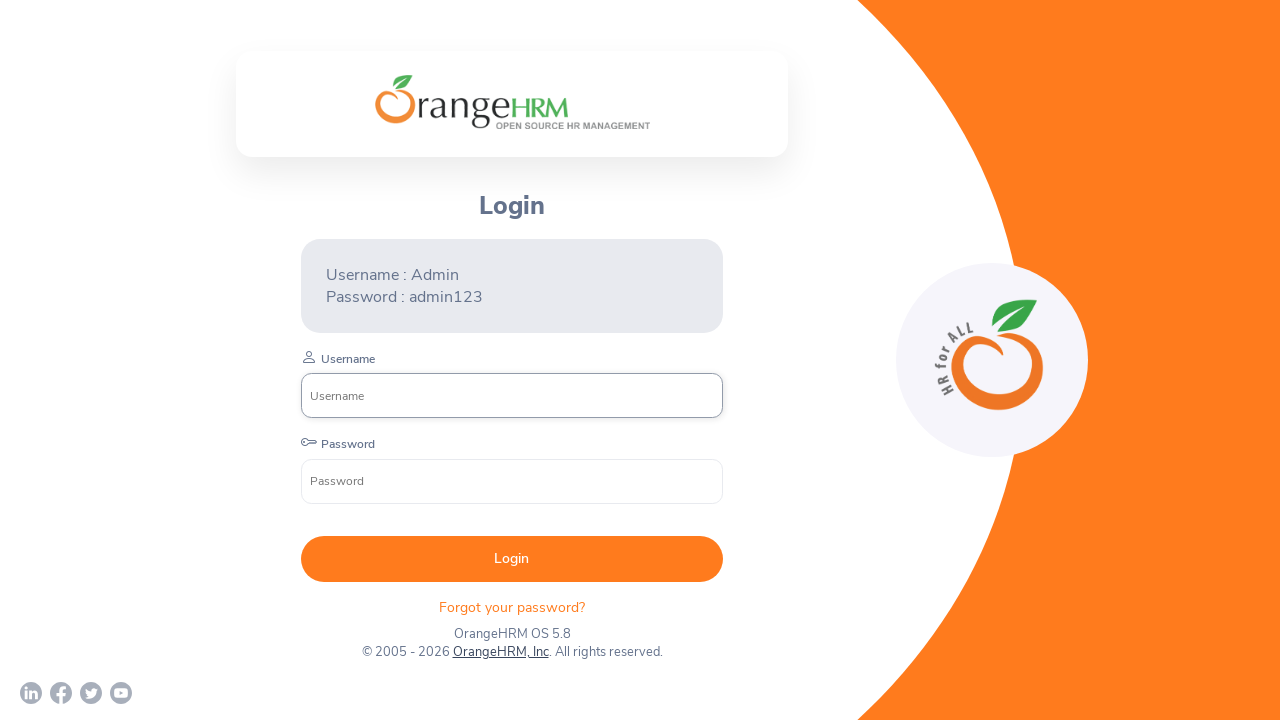

Waited for page to load completely (domcontentloaded state)
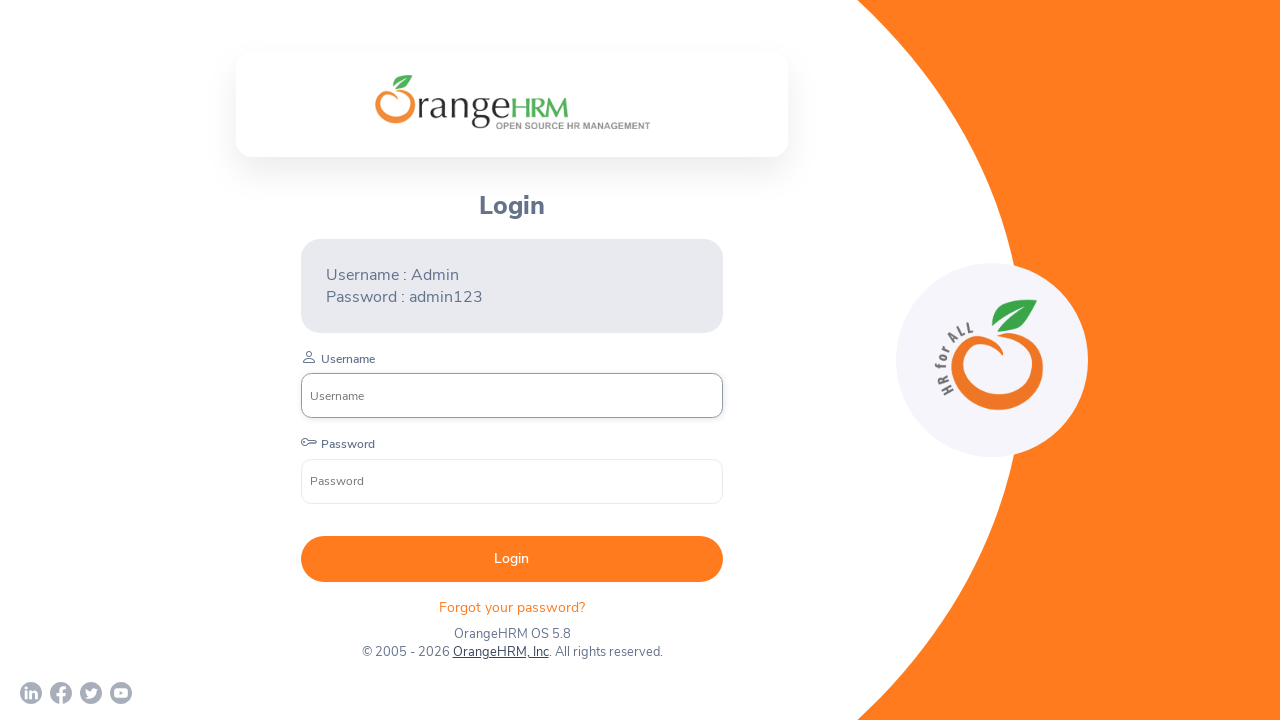

Retrieved page title
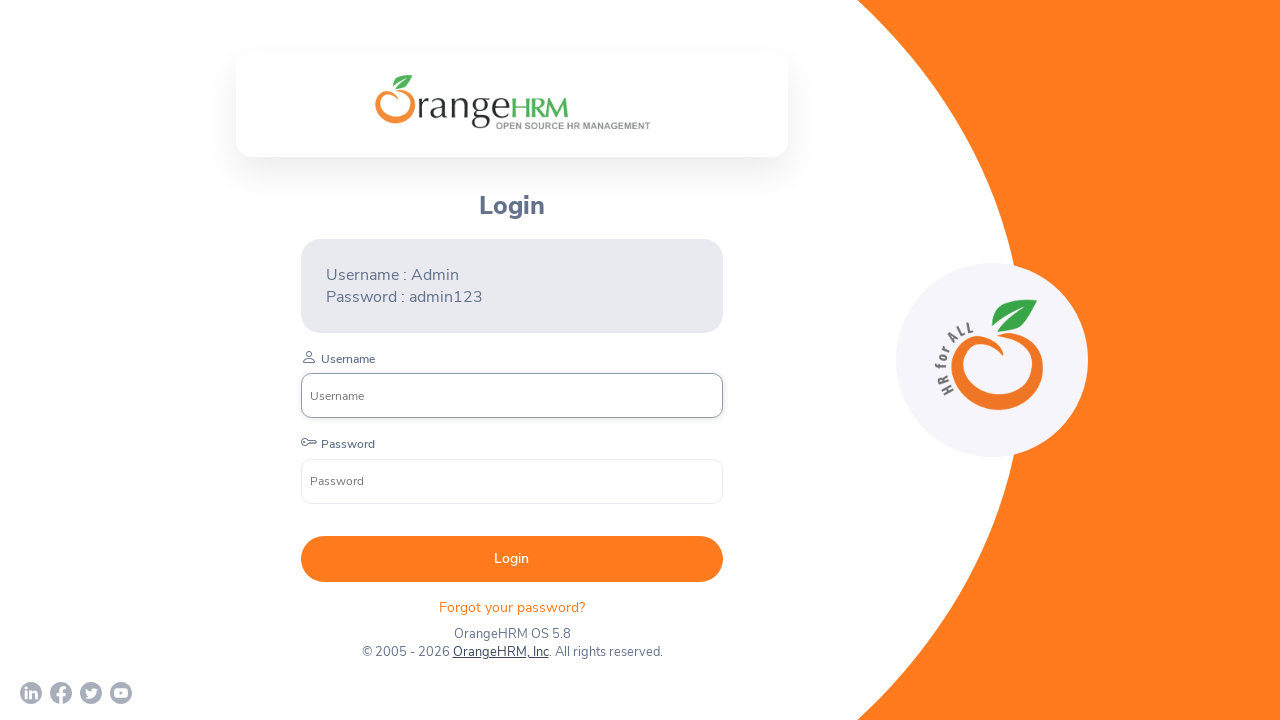

Verified page title is not empty
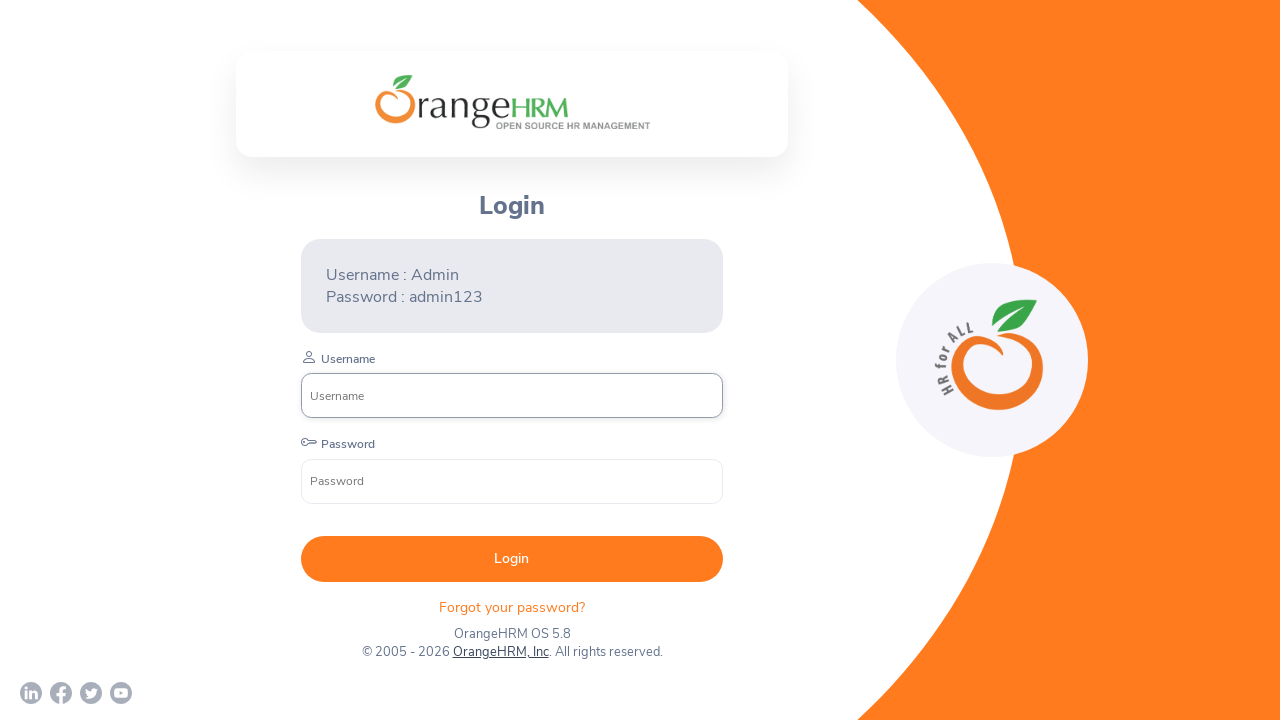

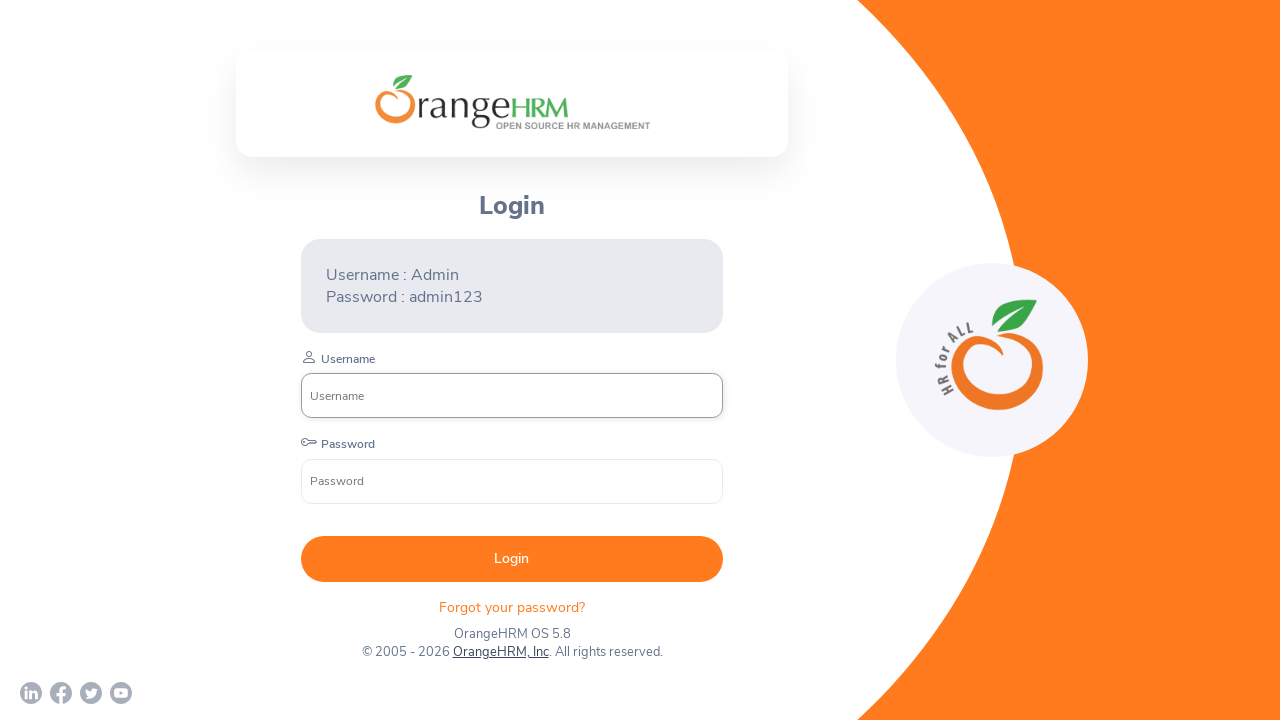